Tests the sorting functionality of a vegetable/fruit name column by clicking the column header and verifying that the displayed list is properly sorted alphabetically

Starting URL: https://rahulshettyacademy.com/seleniumPractise/#/offers

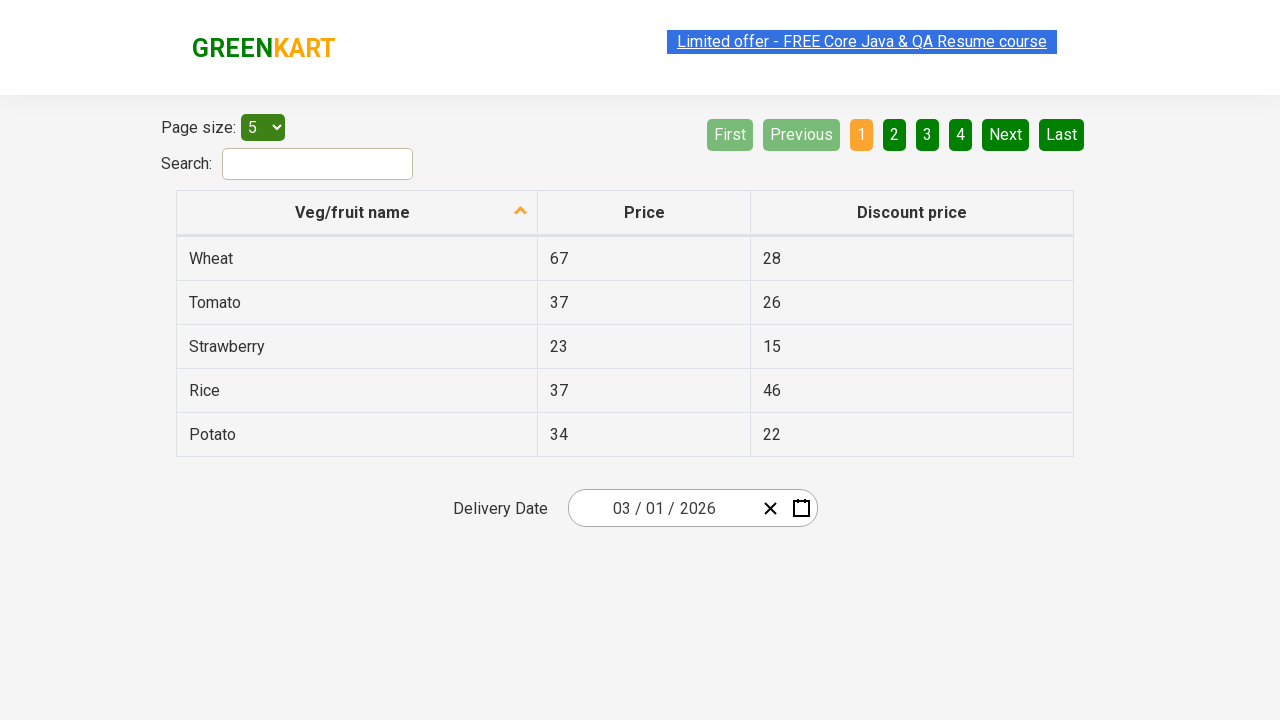

Clicked on Veg/fruit name column header to sort at (353, 212) on xpath=//span[text()='Veg/fruit name']
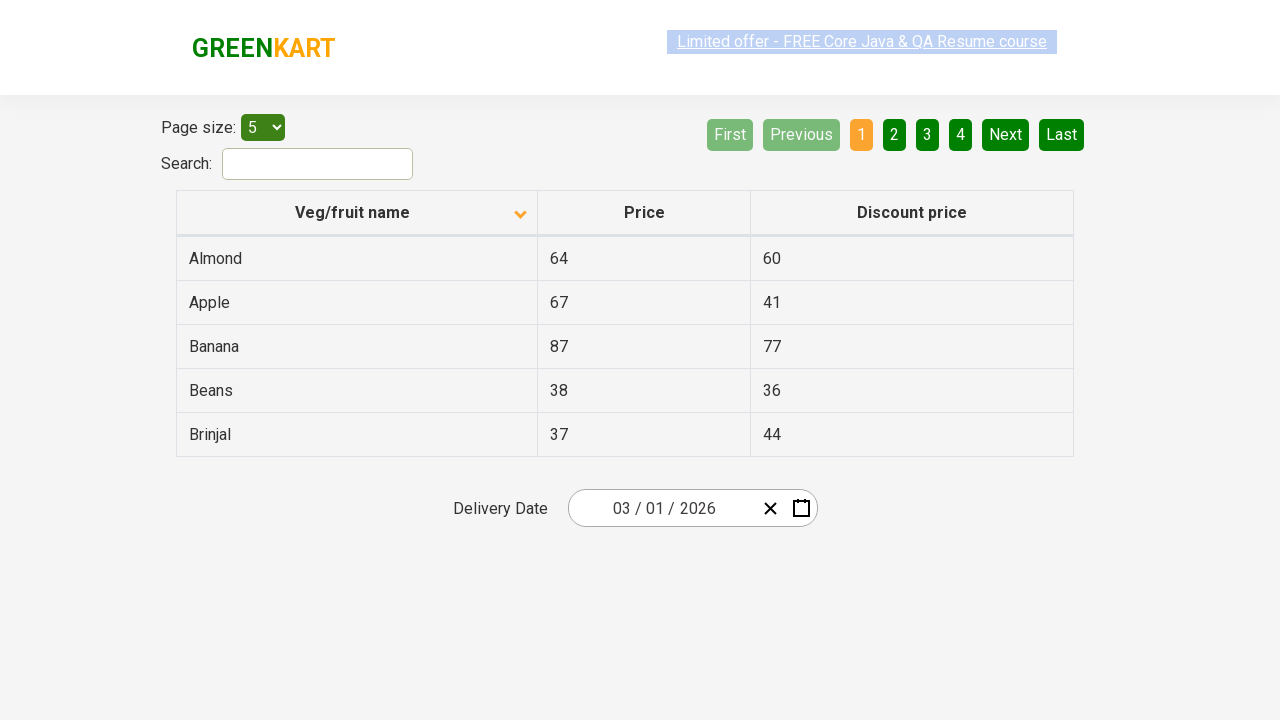

Table updated after sorting
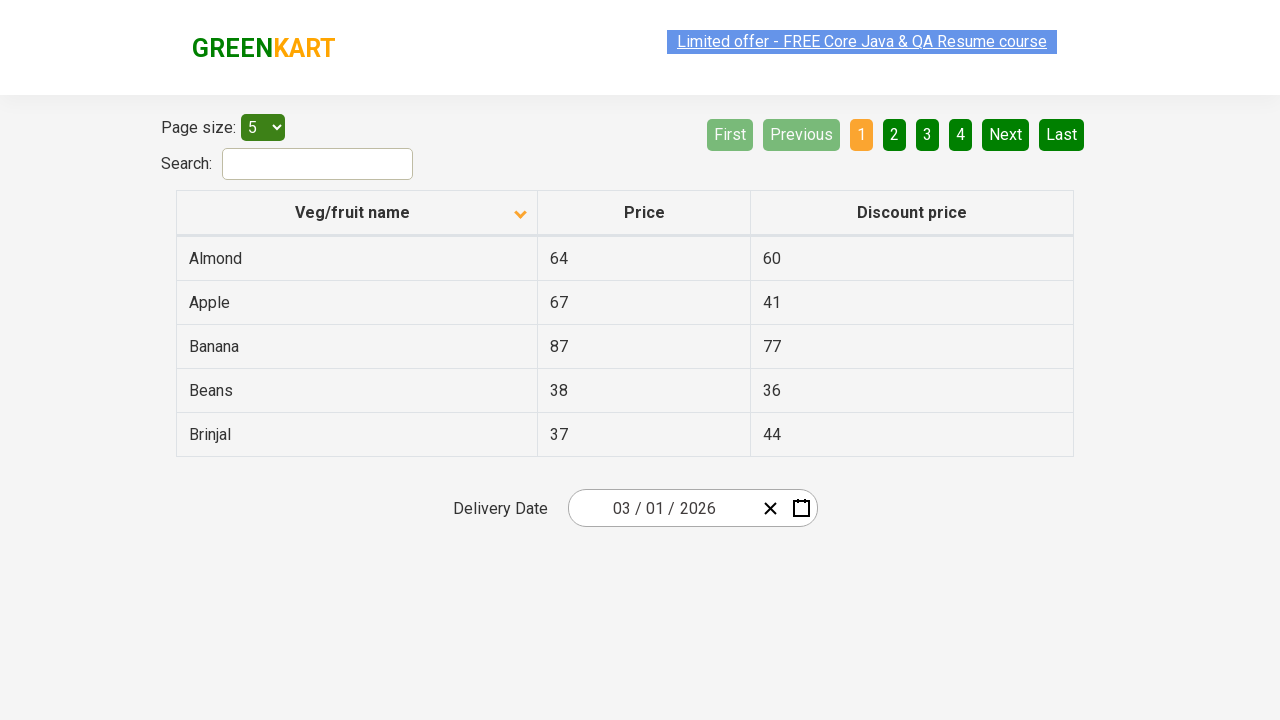

Collected all vegetable/fruit names from the sorted table
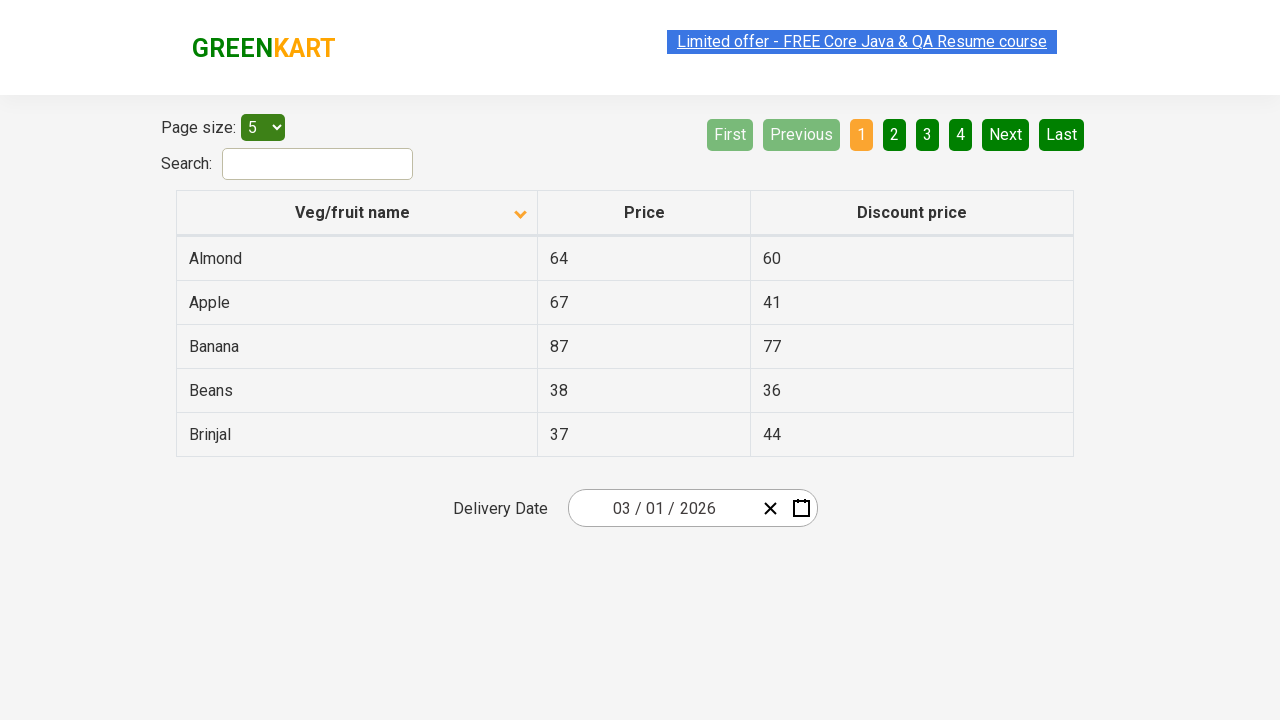

Extracted 5 vegetable names from the table
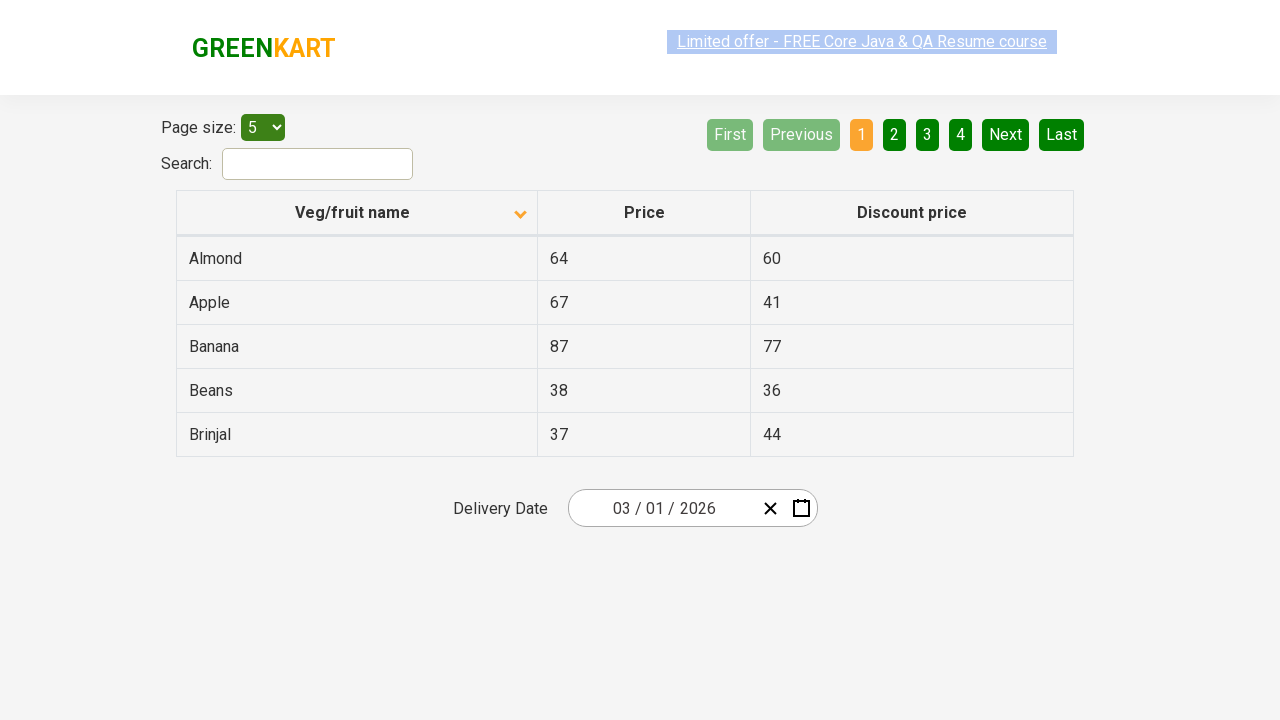

Created a copy of the browser-sorted list for comparison
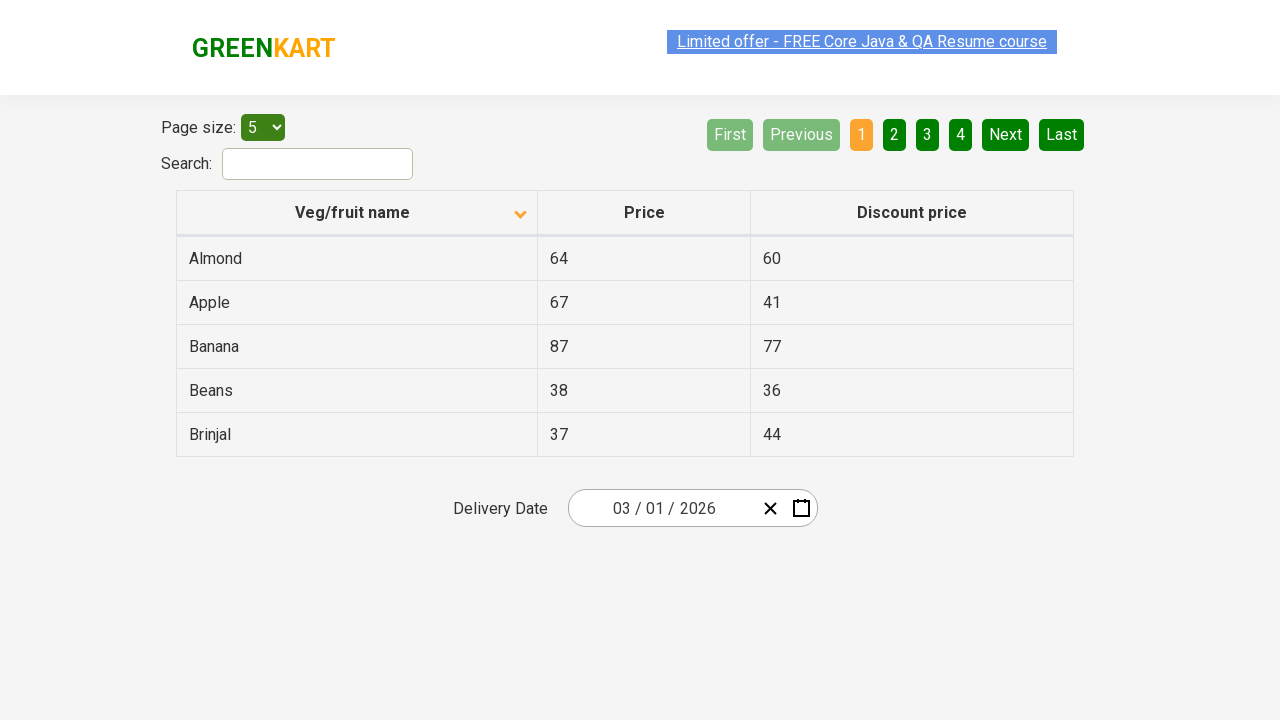

Sorted the vegetable list programmatically in alphabetical order
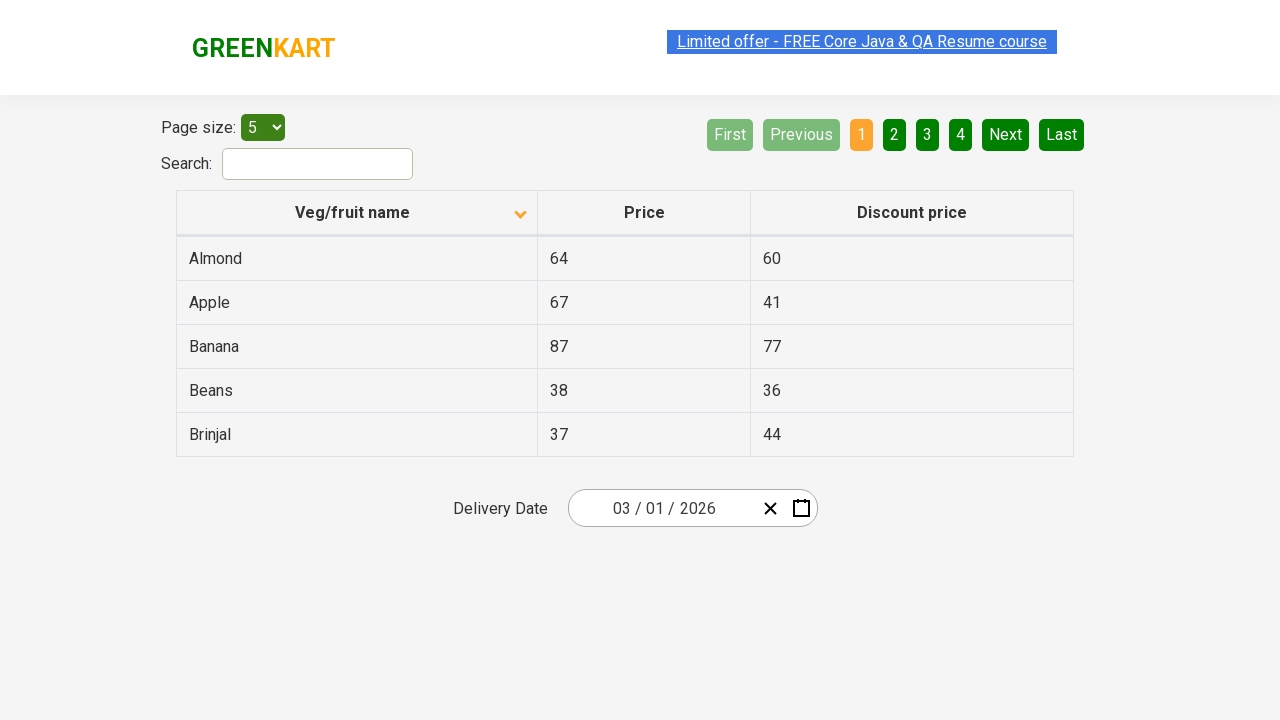

Verified that the browser-sorted list matches the programmatically sorted list - sorting is correct
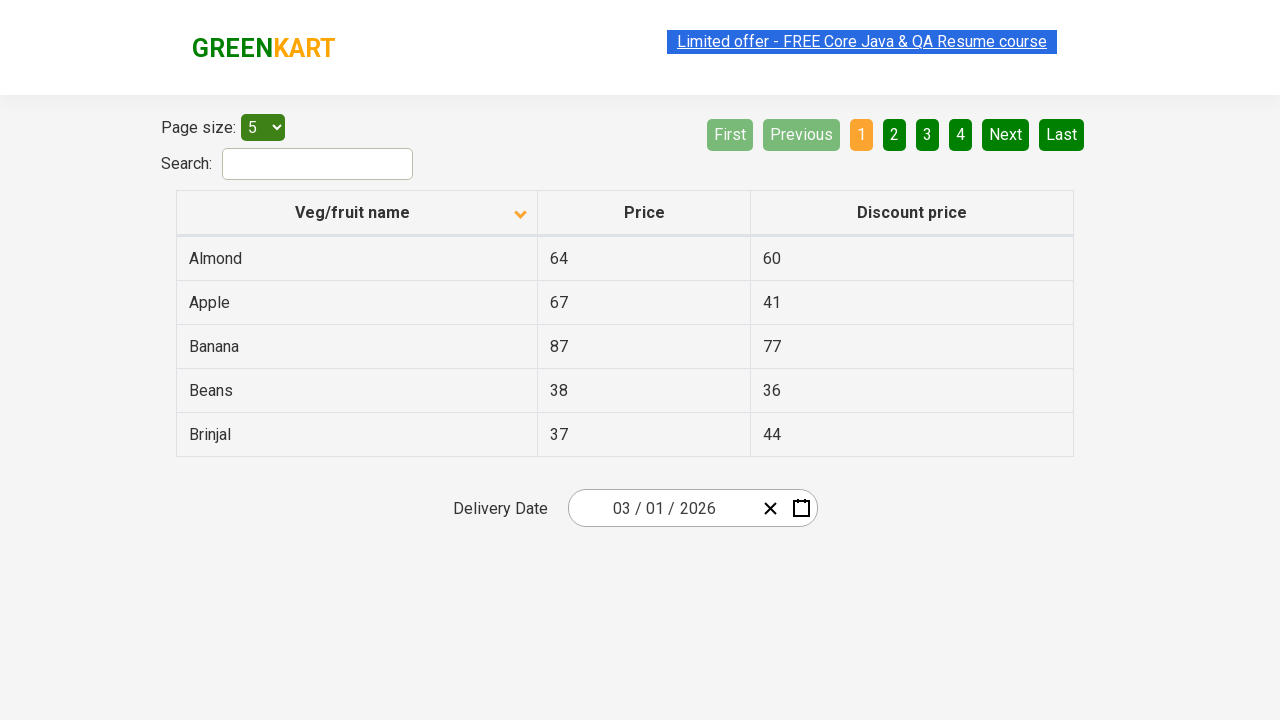

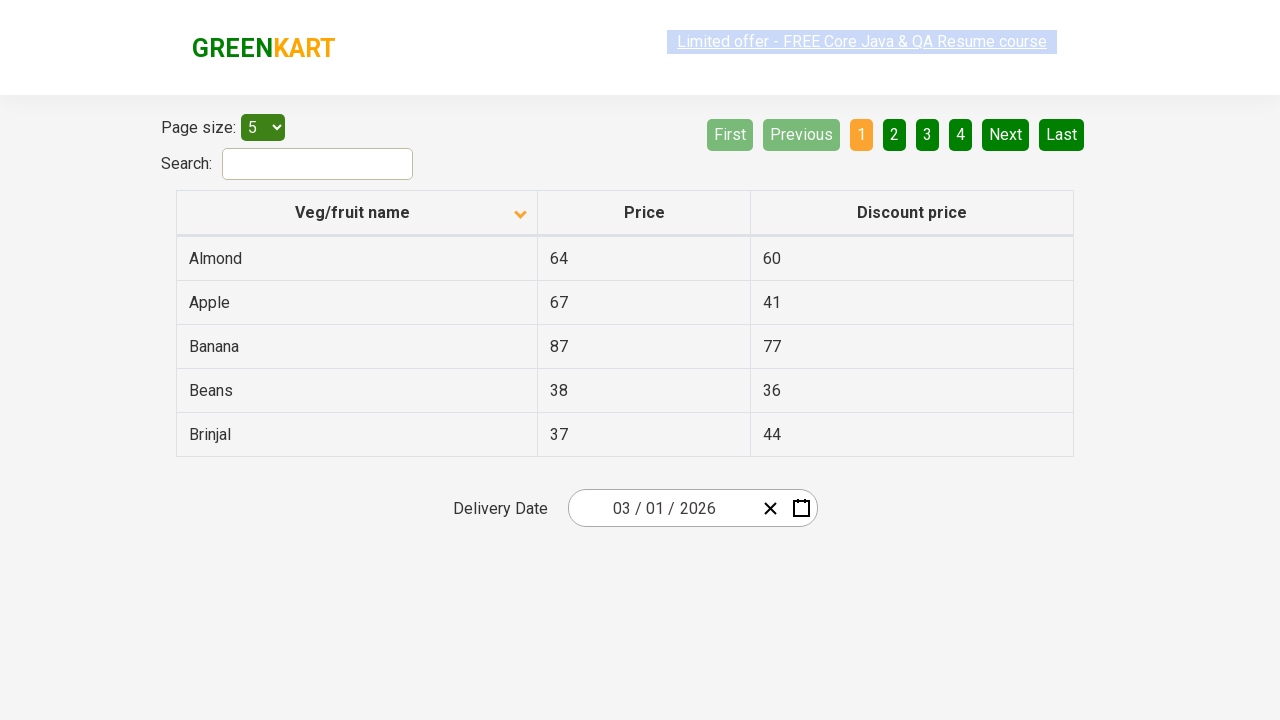